Tests window resizing and navigation - sets window size, navigates to Starlink, maximizes window, then navigates back

Starting URL: https://www.starlink.com

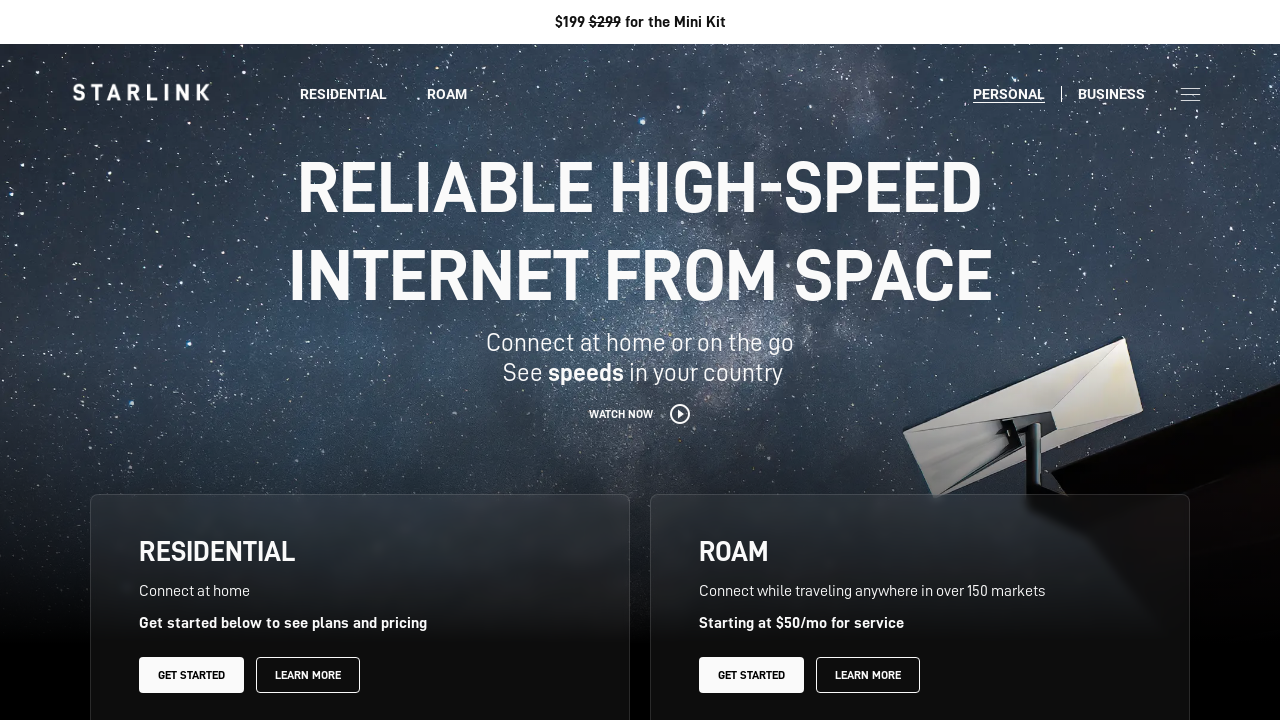

Set viewport size to 900x500
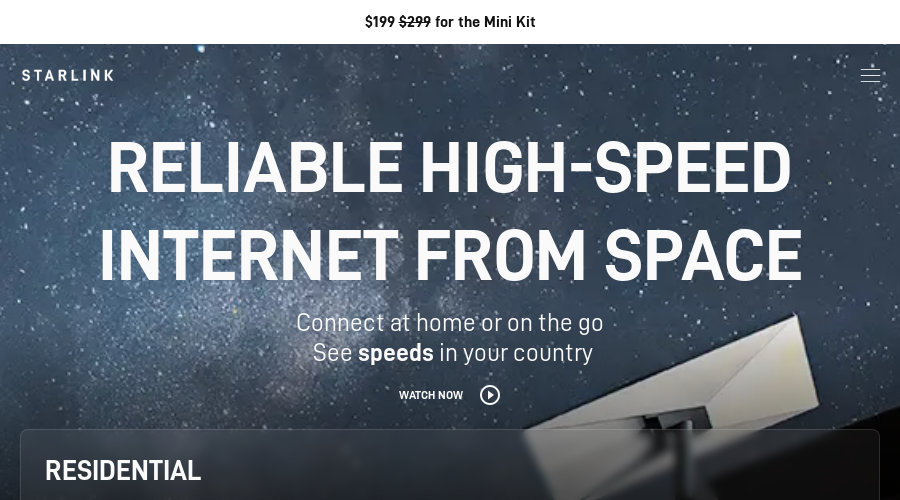

Navigated to https://www.starlink.com
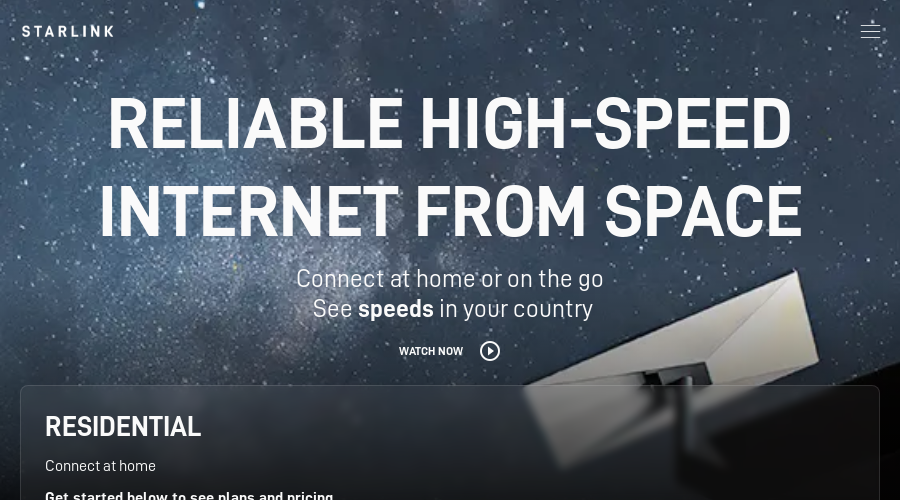

Navigated back to previous page
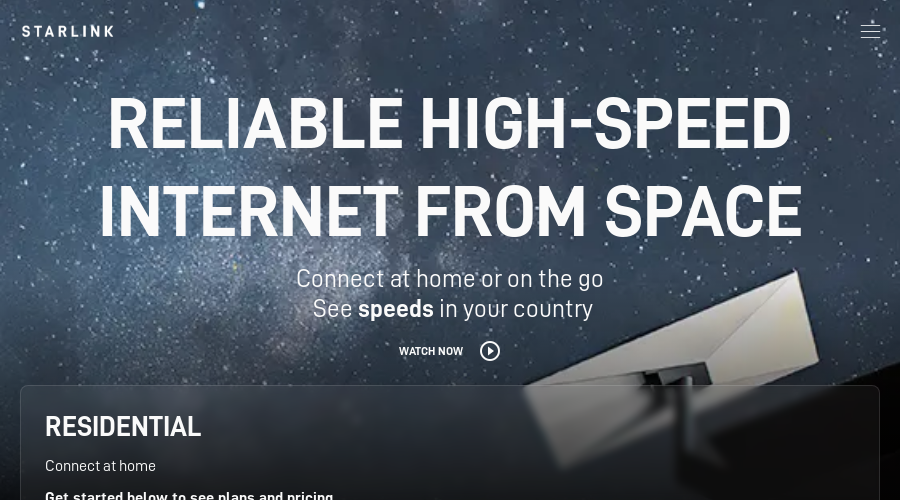

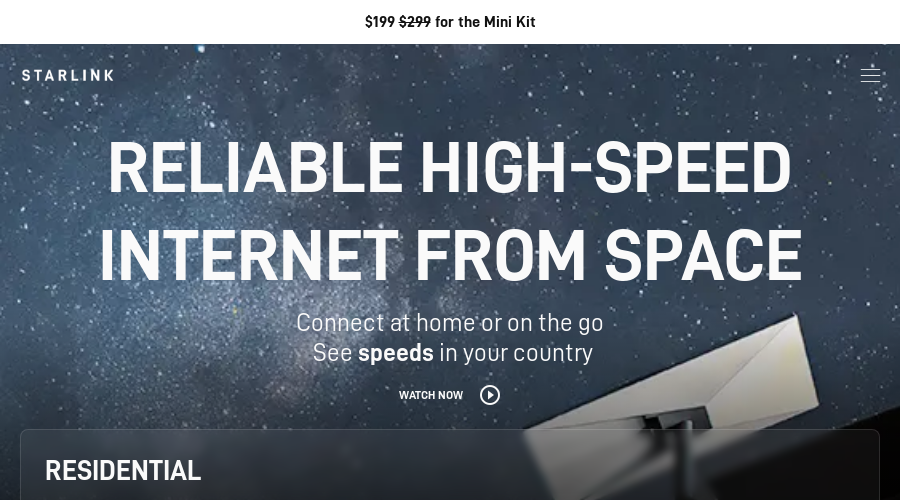